Tests opening and switching between browser tabs/windows

Starting URL: https://the-internet.herokuapp.com/windows

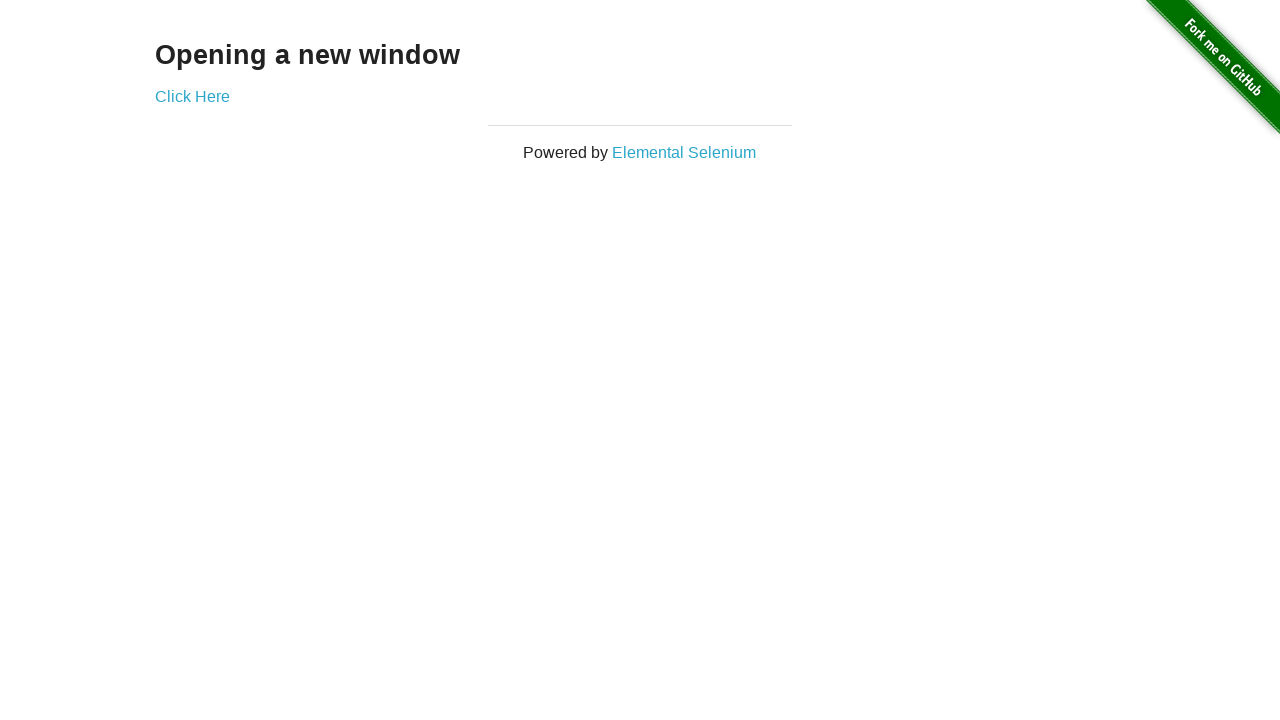

Clicked 'Click Here' link to open new window/tab at (192, 96) on text=Click Here
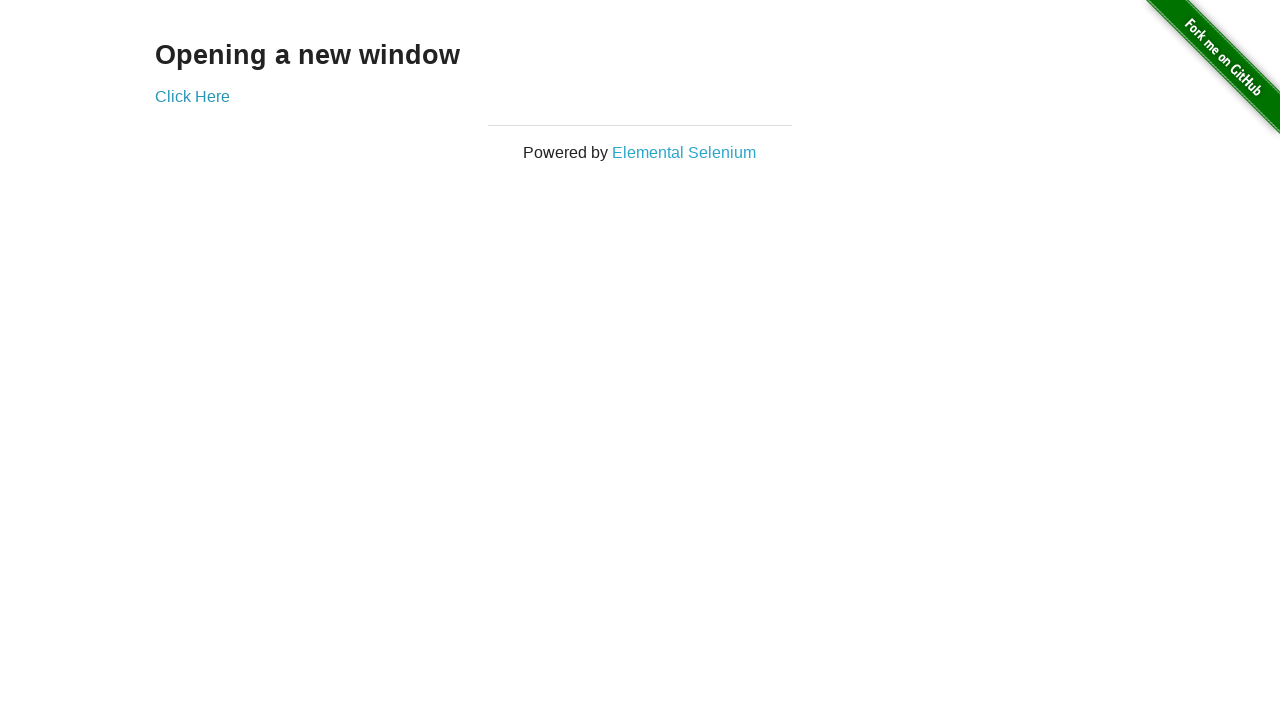

New page/tab opened and captured
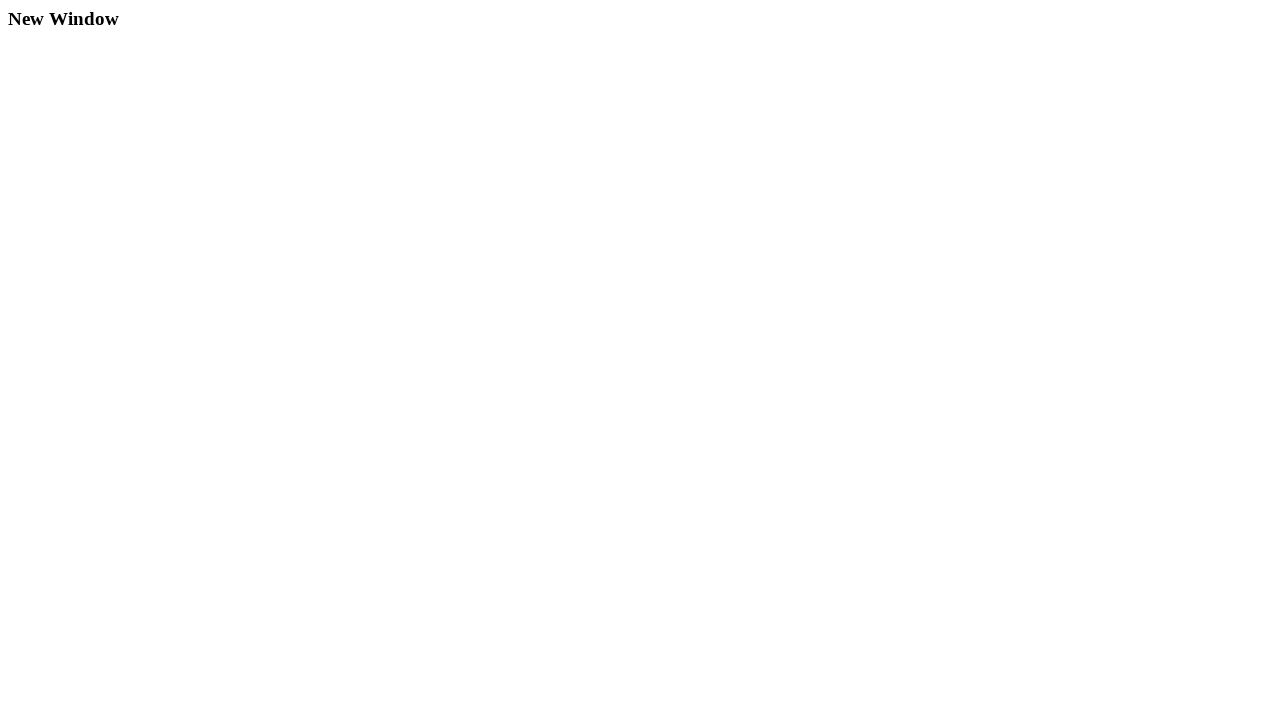

New page loaded with h3 element visible
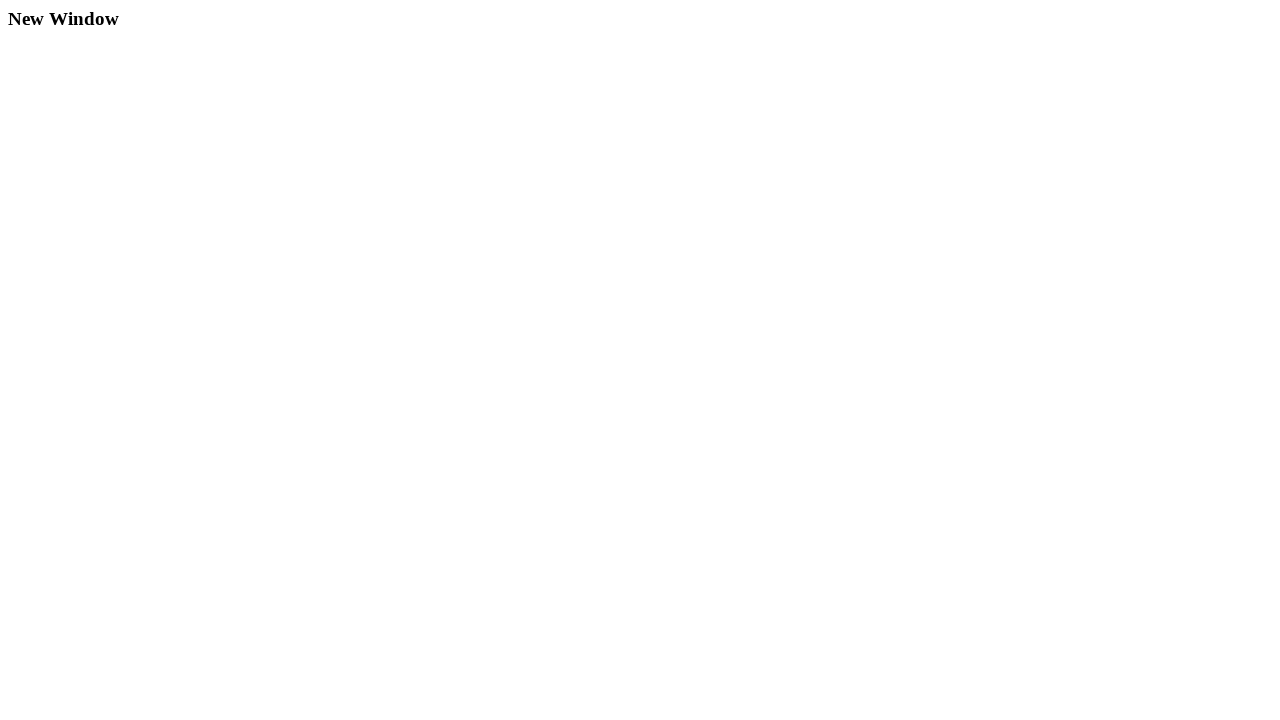

Closed the new tab
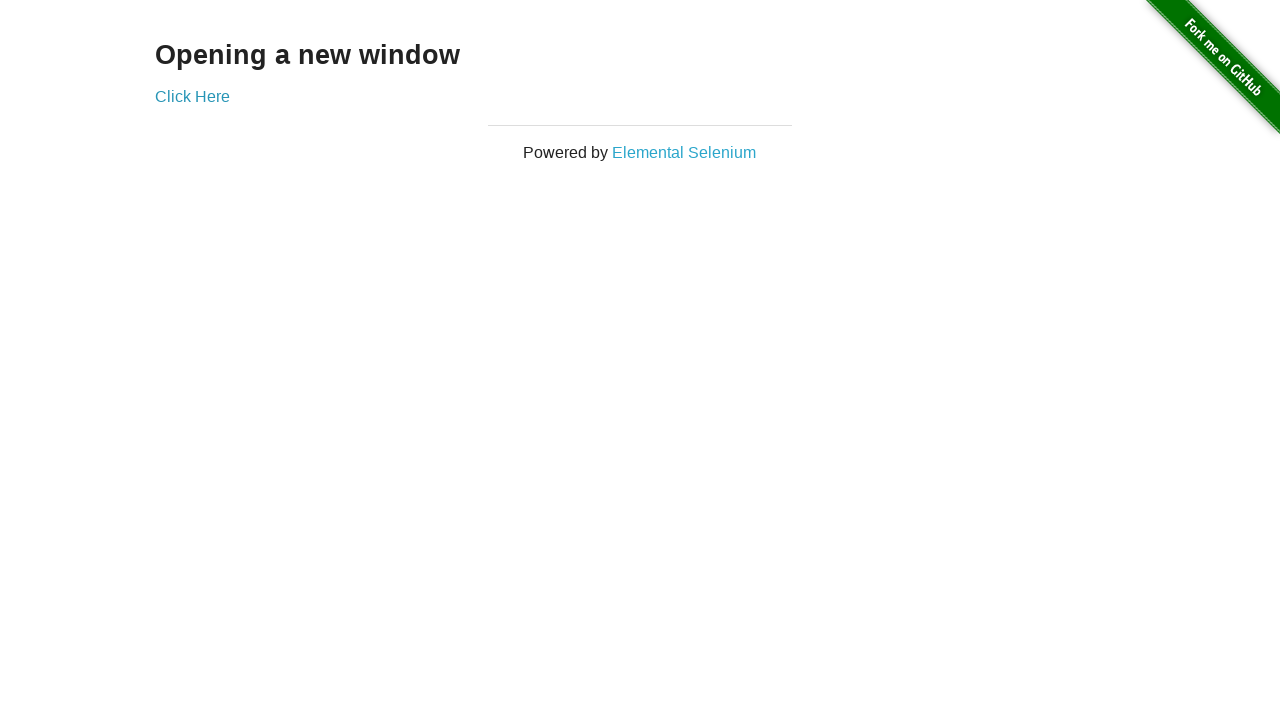

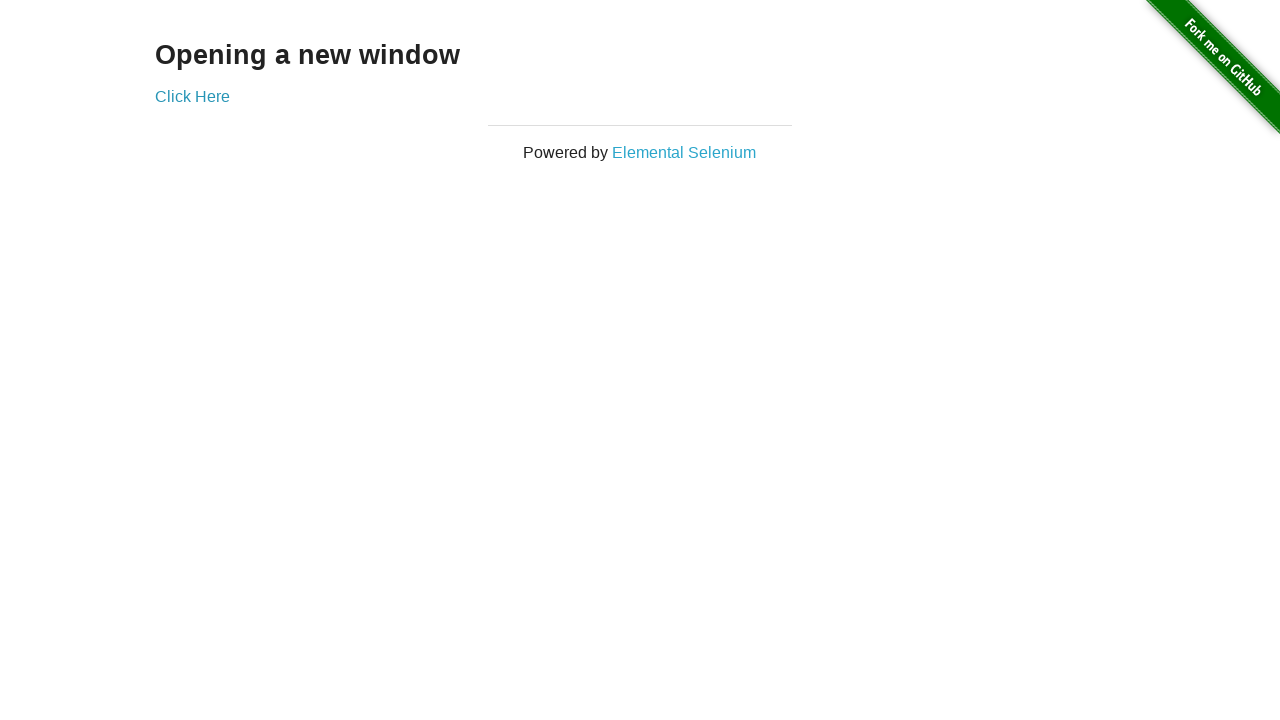